Tests file upload functionality by selecting a file and uploading it to the upload form on the-internet.herokuapp.com

Starting URL: https://the-internet.herokuapp.com/upload

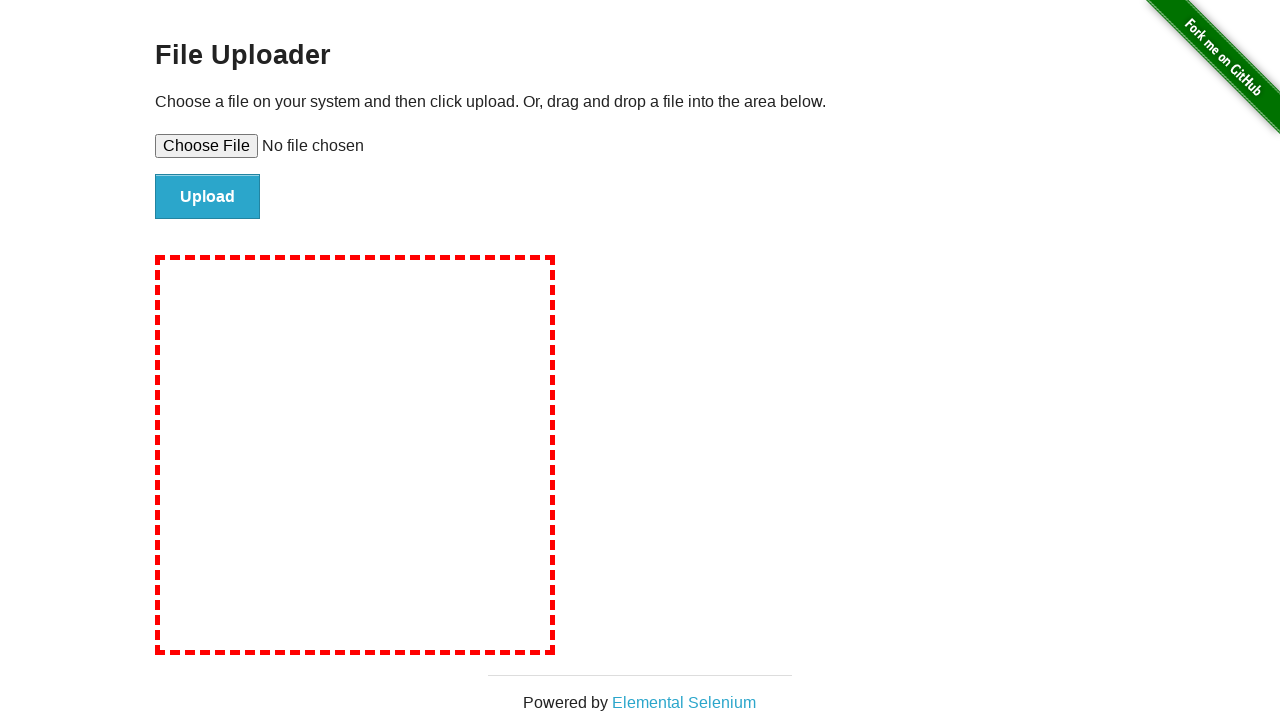

Created temporary test file for upload
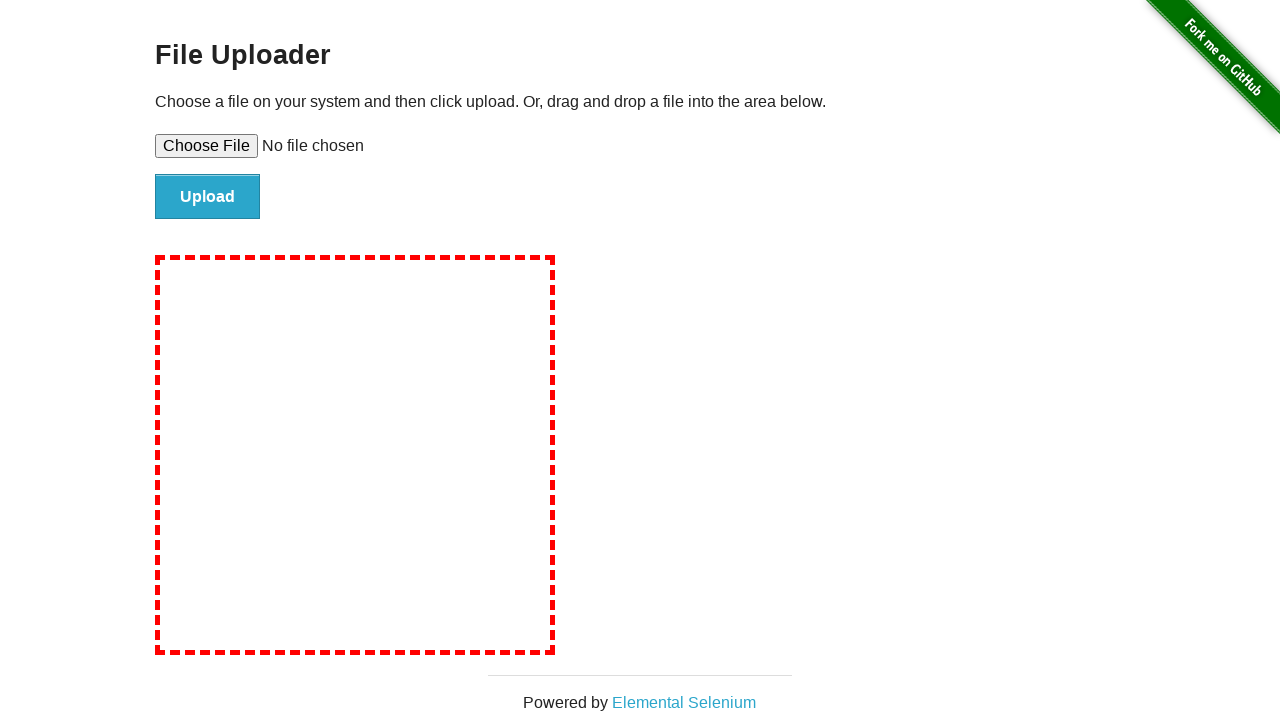

Selected file to upload via file input element
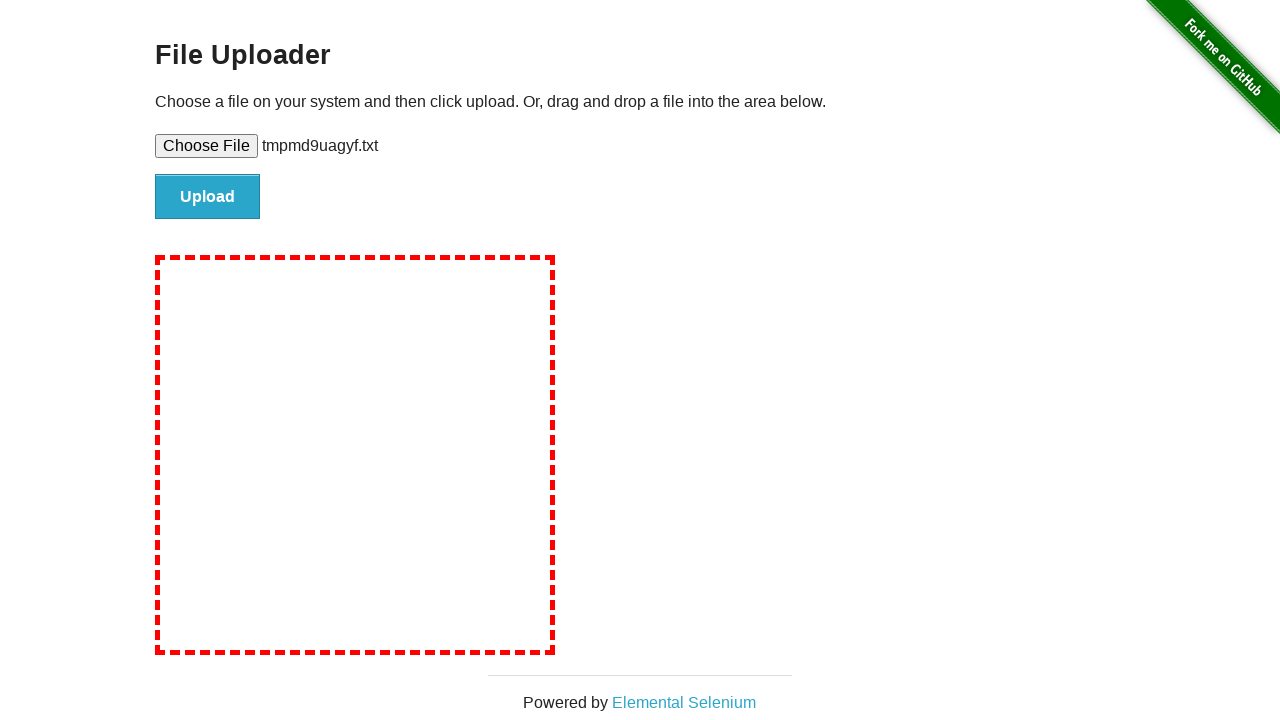

Clicked upload button to submit the file at (208, 197) on #file-submit
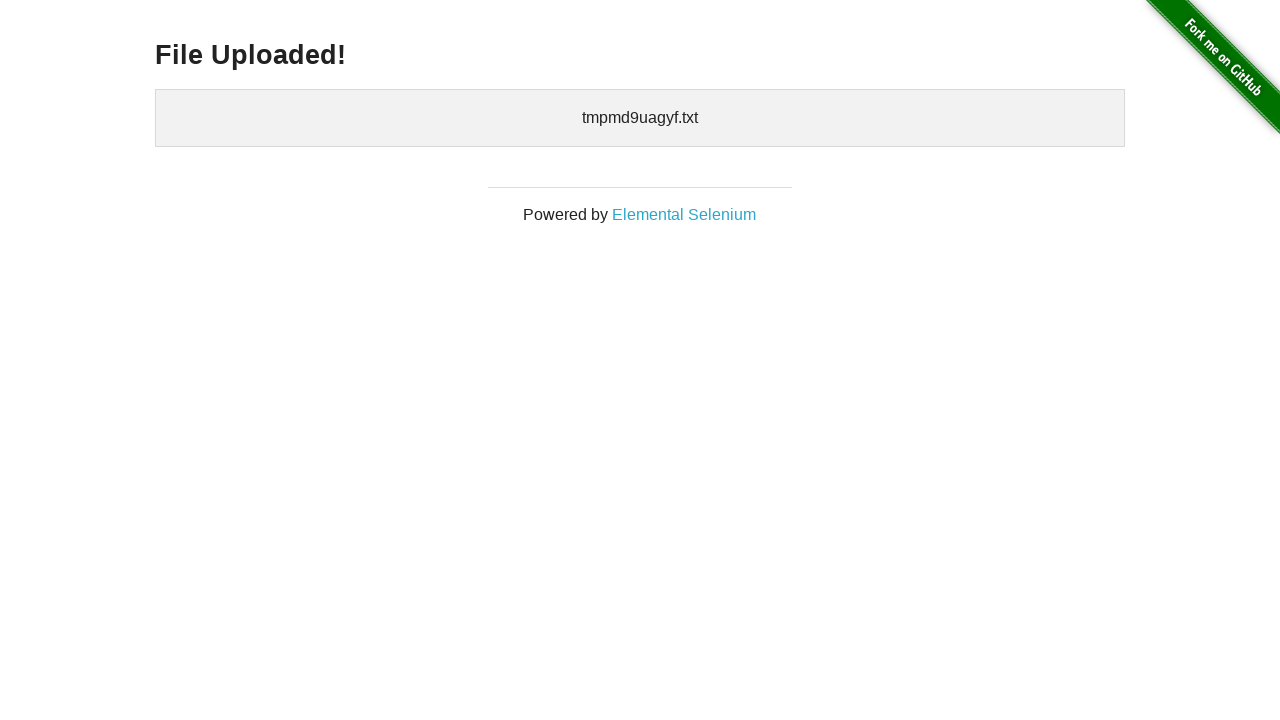

Upload completed and confirmation message appeared
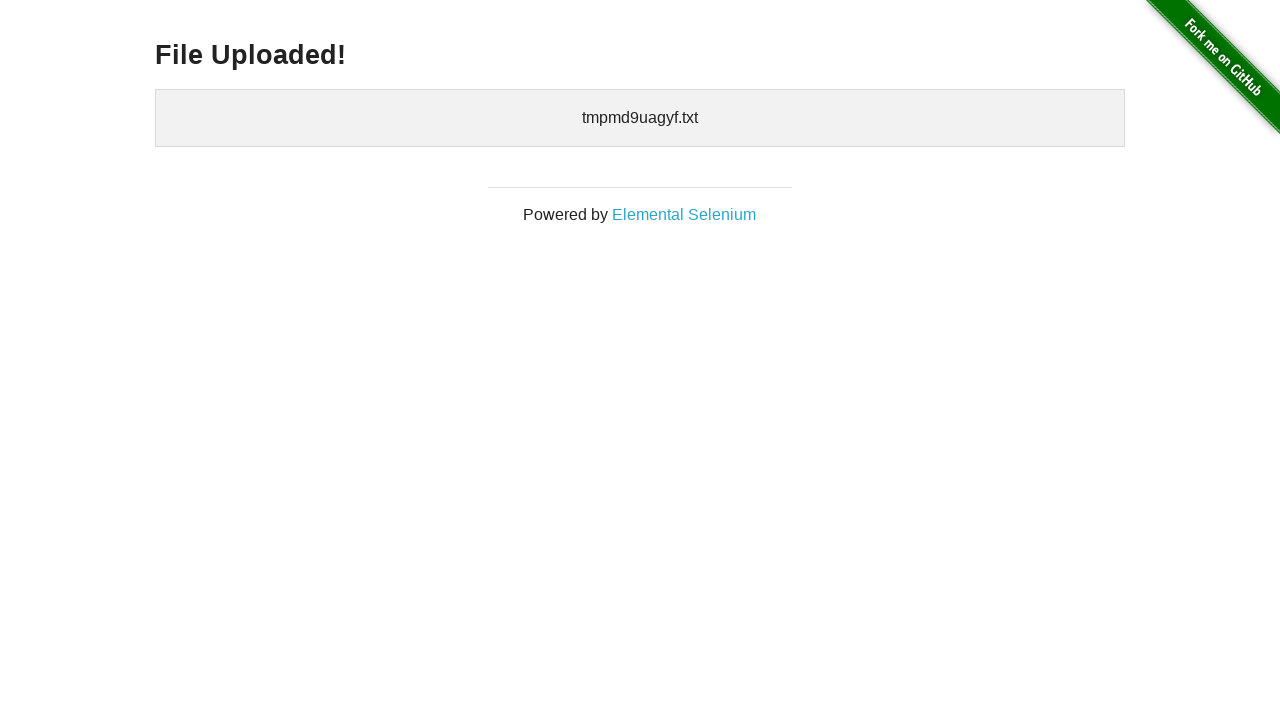

Cleaned up temporary test file
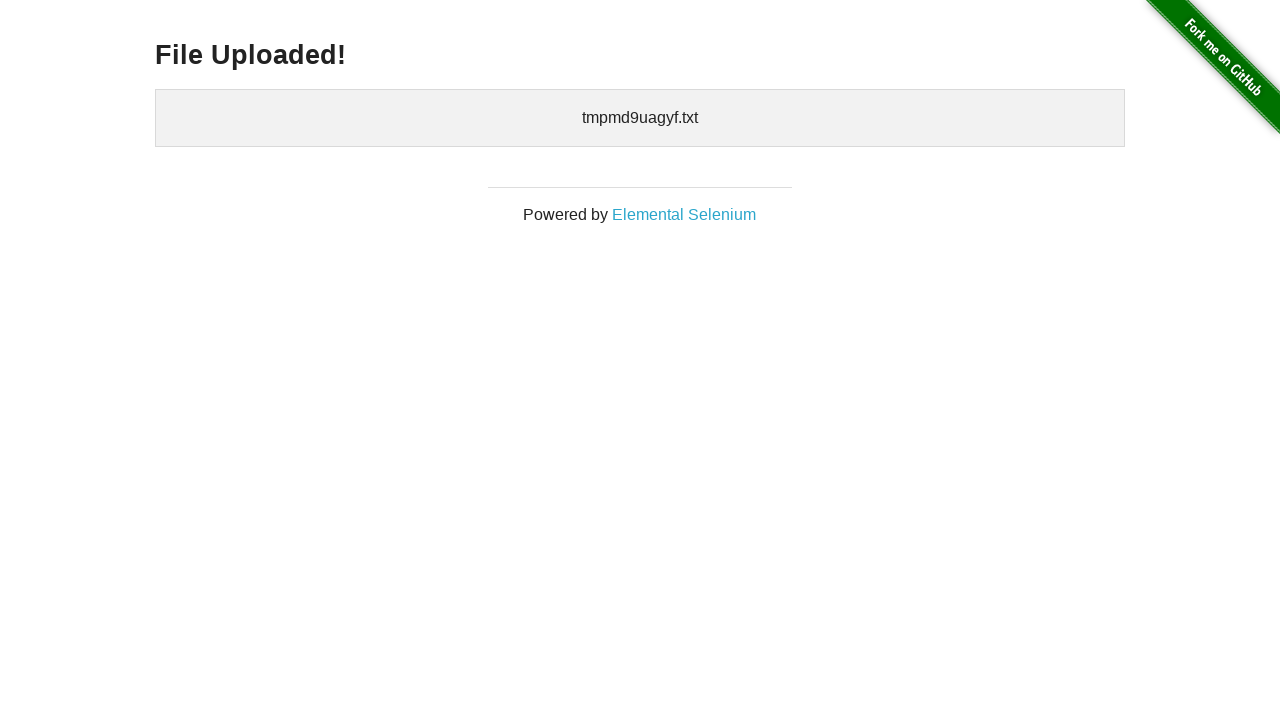

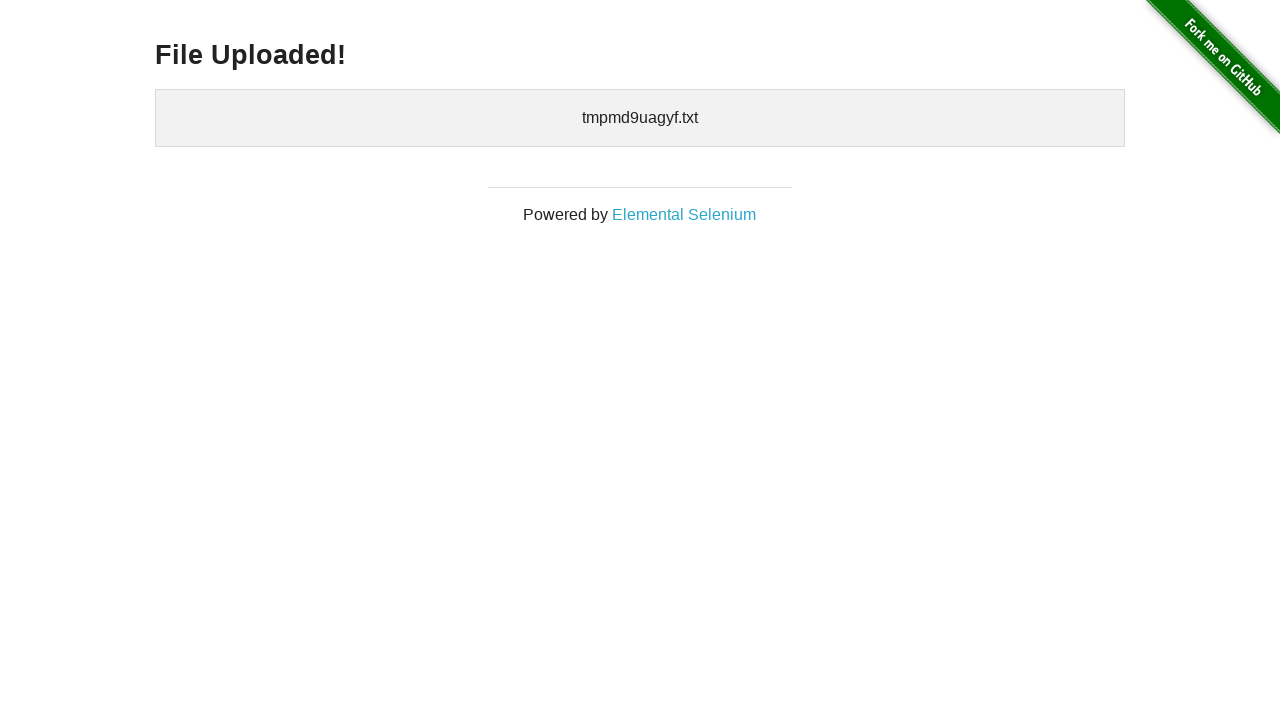